Tests Google login form validation by entering a blank identifier and verifying the error message

Starting URL: https://accounts.google.com/

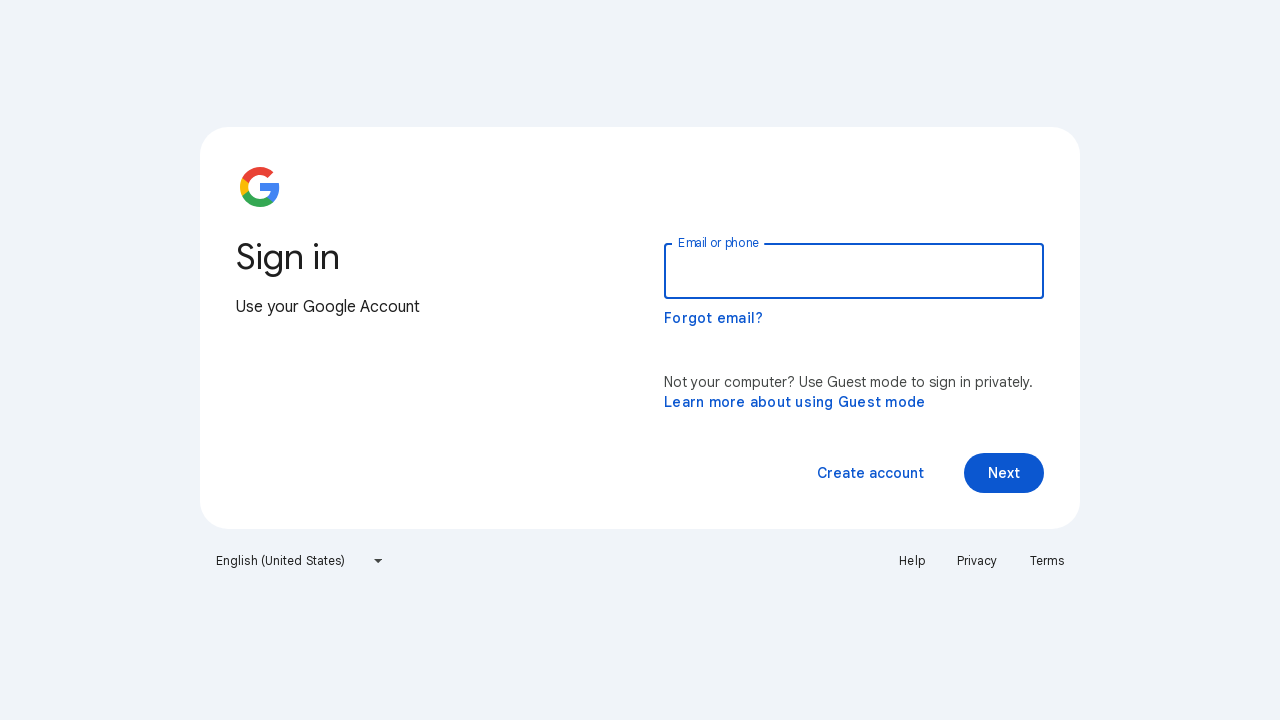

Filled identifier field with blank space on input[name='identifier']
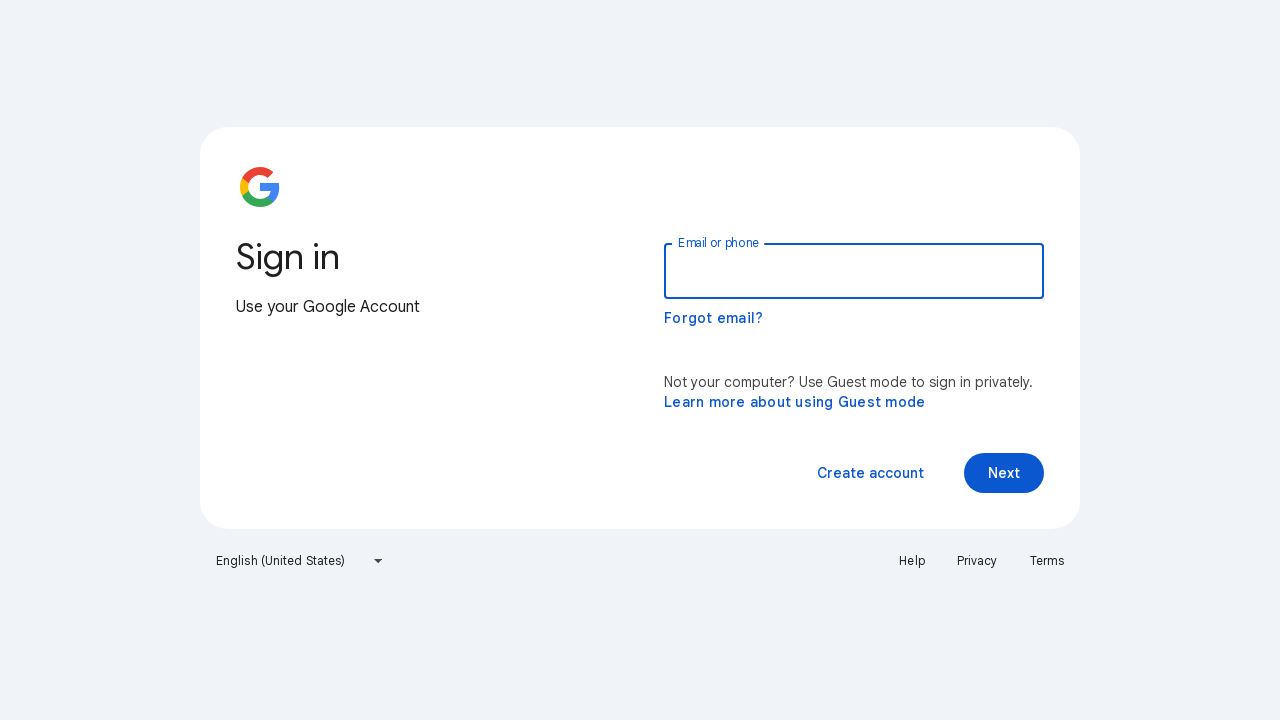

Pressed Enter to submit the form on input[name='identifier']
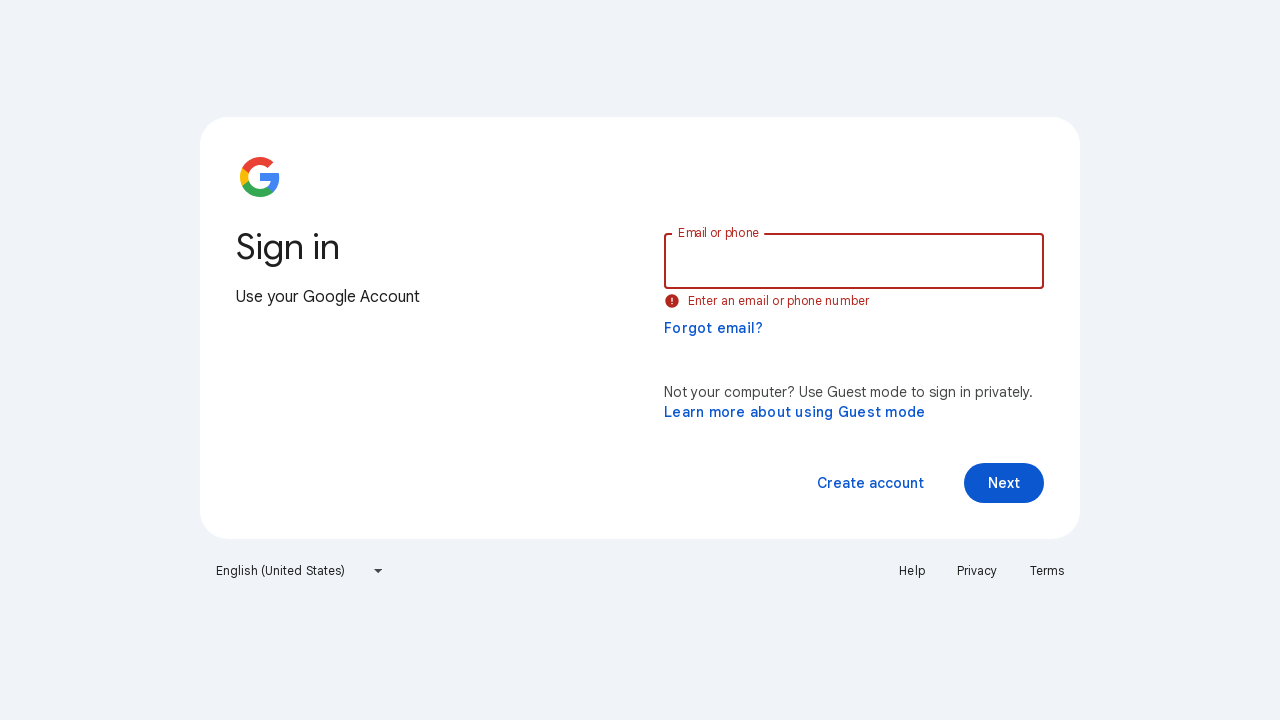

Error message appeared indicating blank identifier is invalid
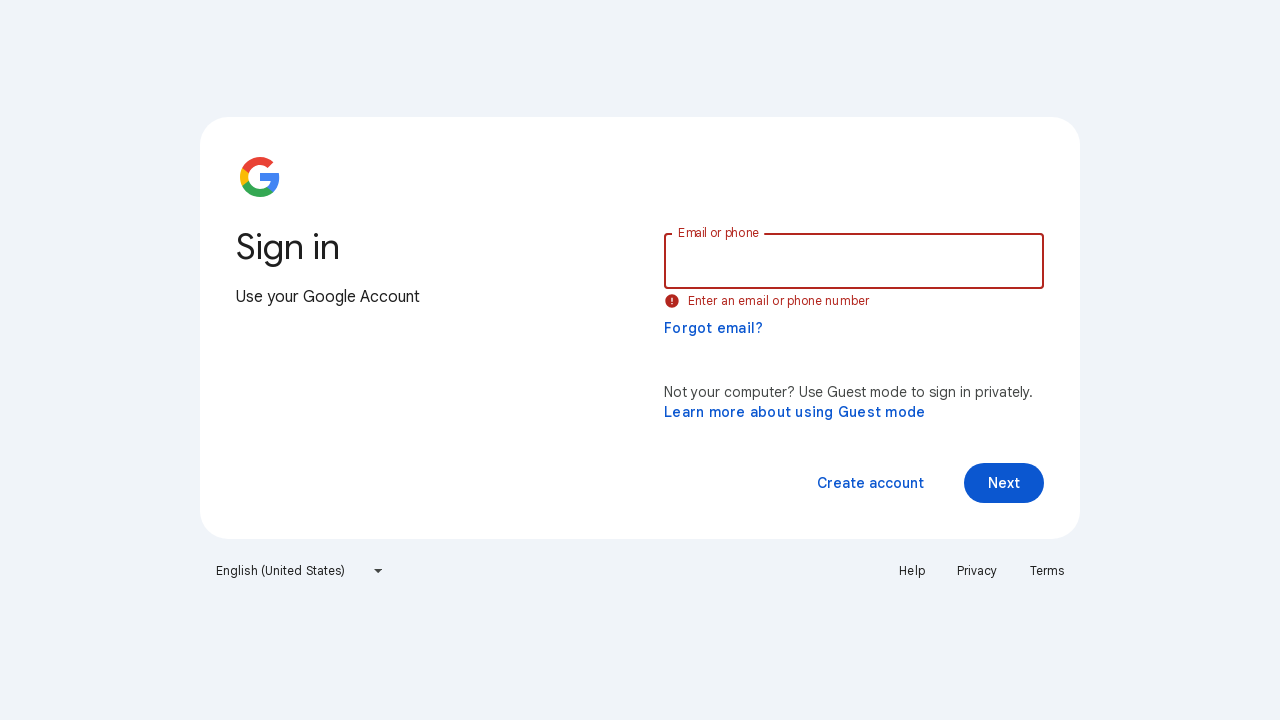

Retrieved error message text: 'Enter an email or phone number'
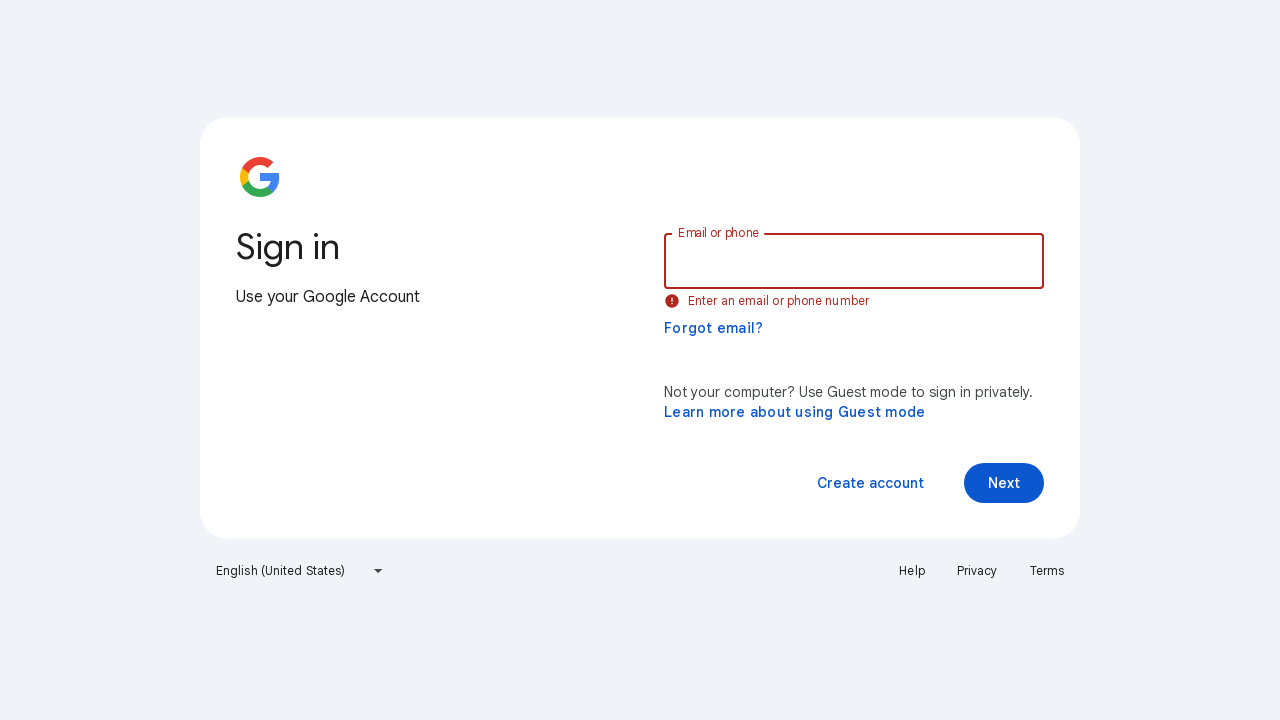

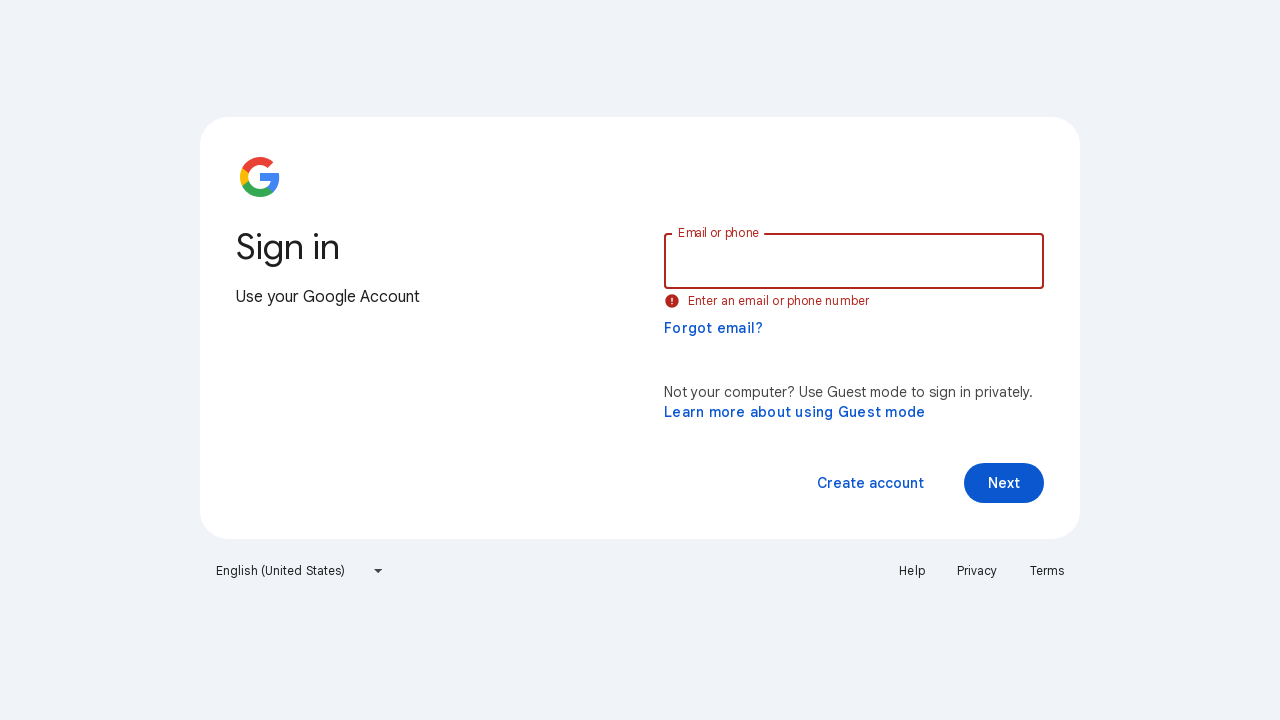